Tests multiple window handling by clicking a link that opens a new window, switching to the new window, and verifying the window titles before and after the switch.

Starting URL: https://practice.cydeo.com/windows

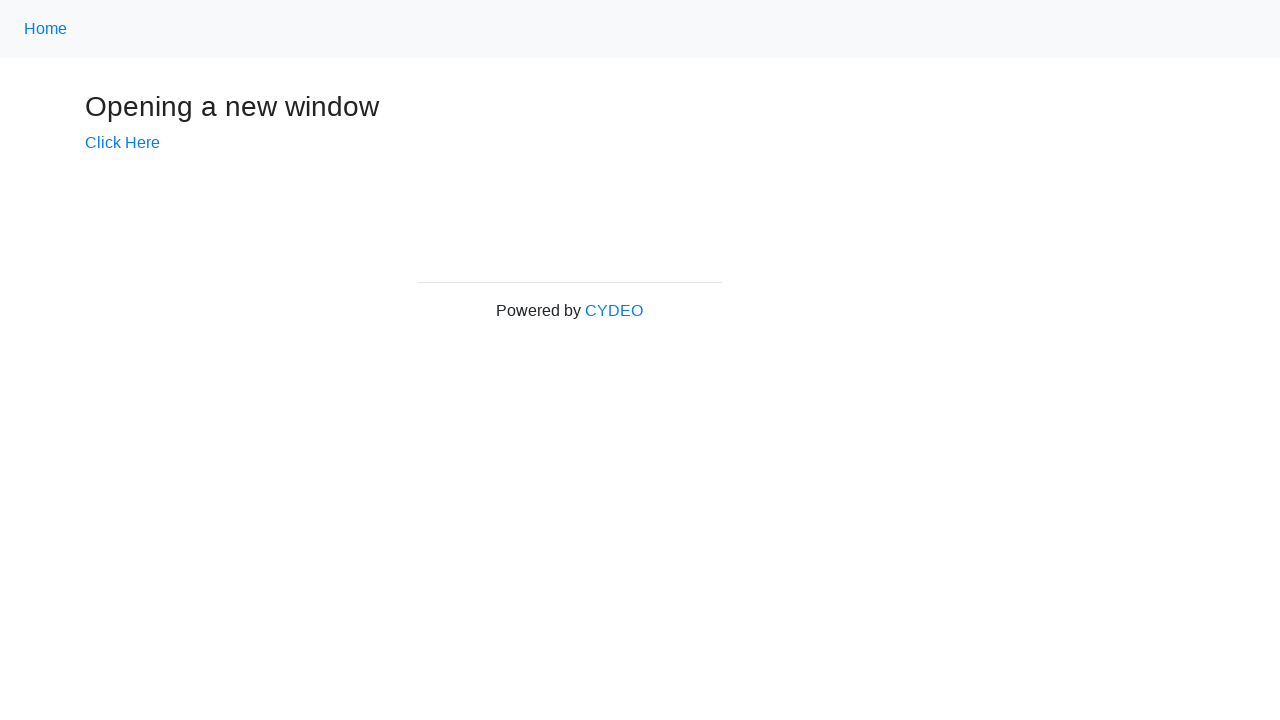

Verified initial page title is 'Windows'
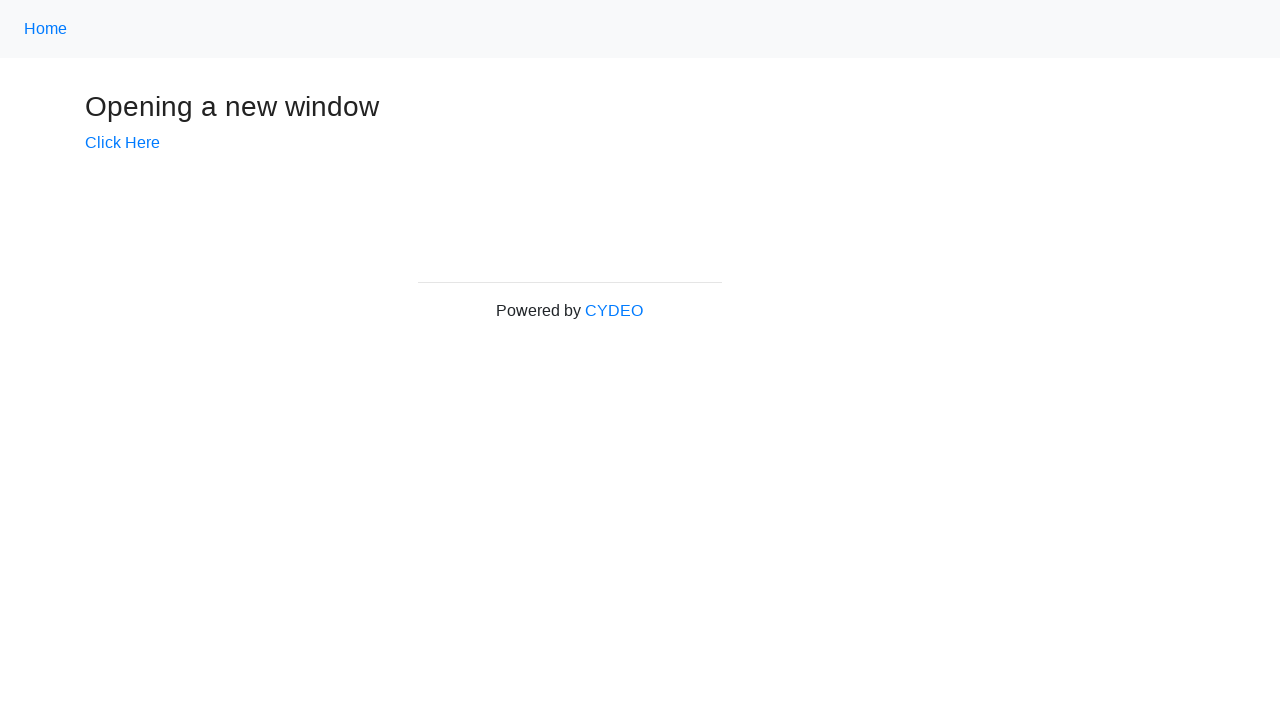

Clicked 'Click Here' link to open new window at (122, 143) on text=Click Here
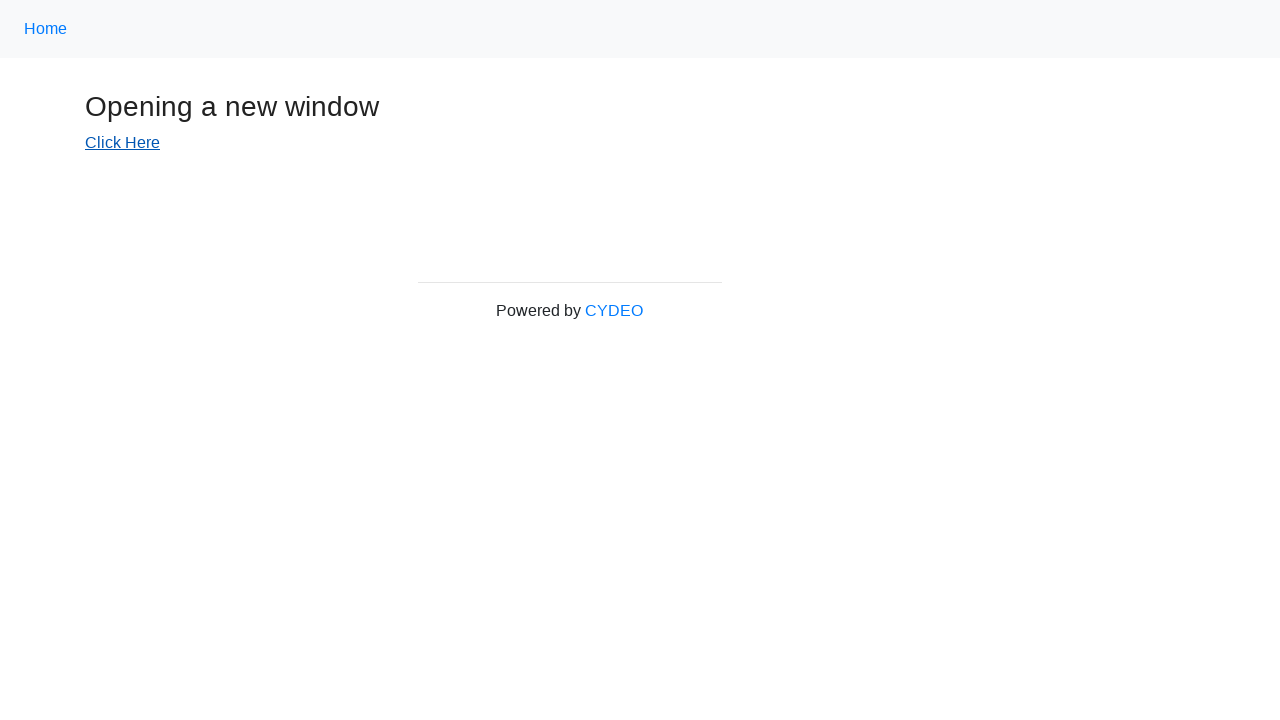

Captured new window page object
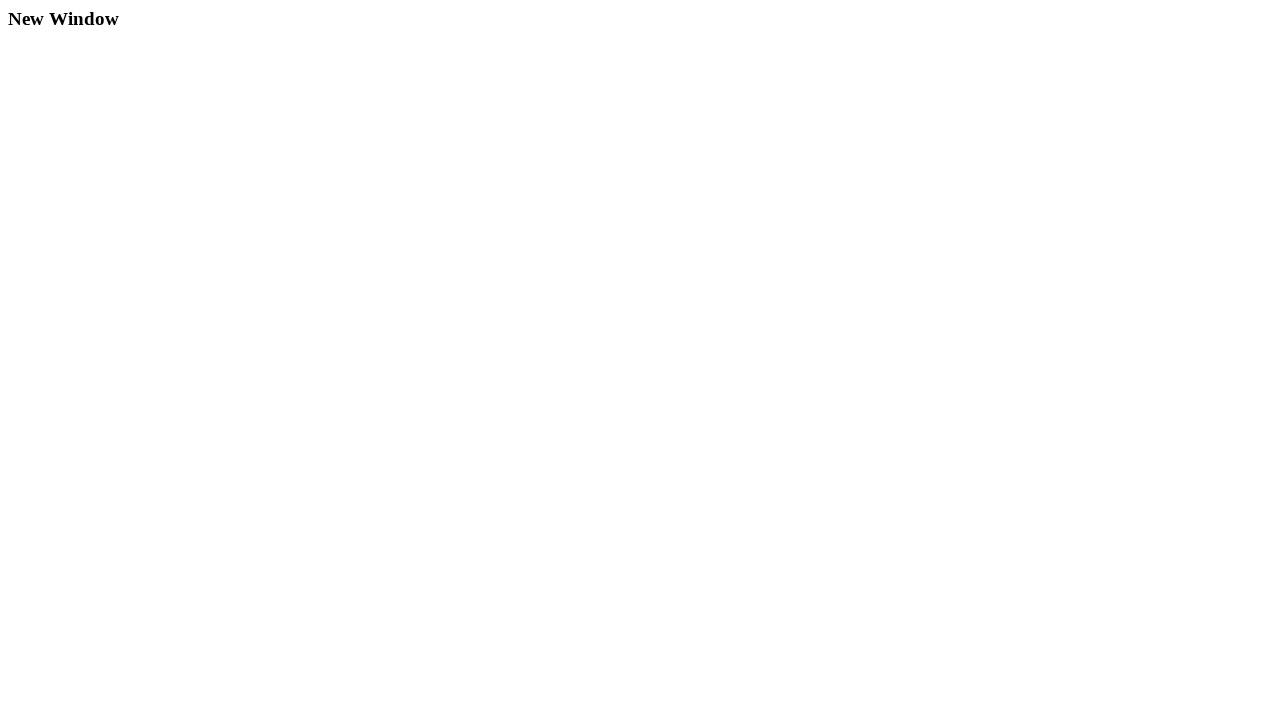

New window finished loading
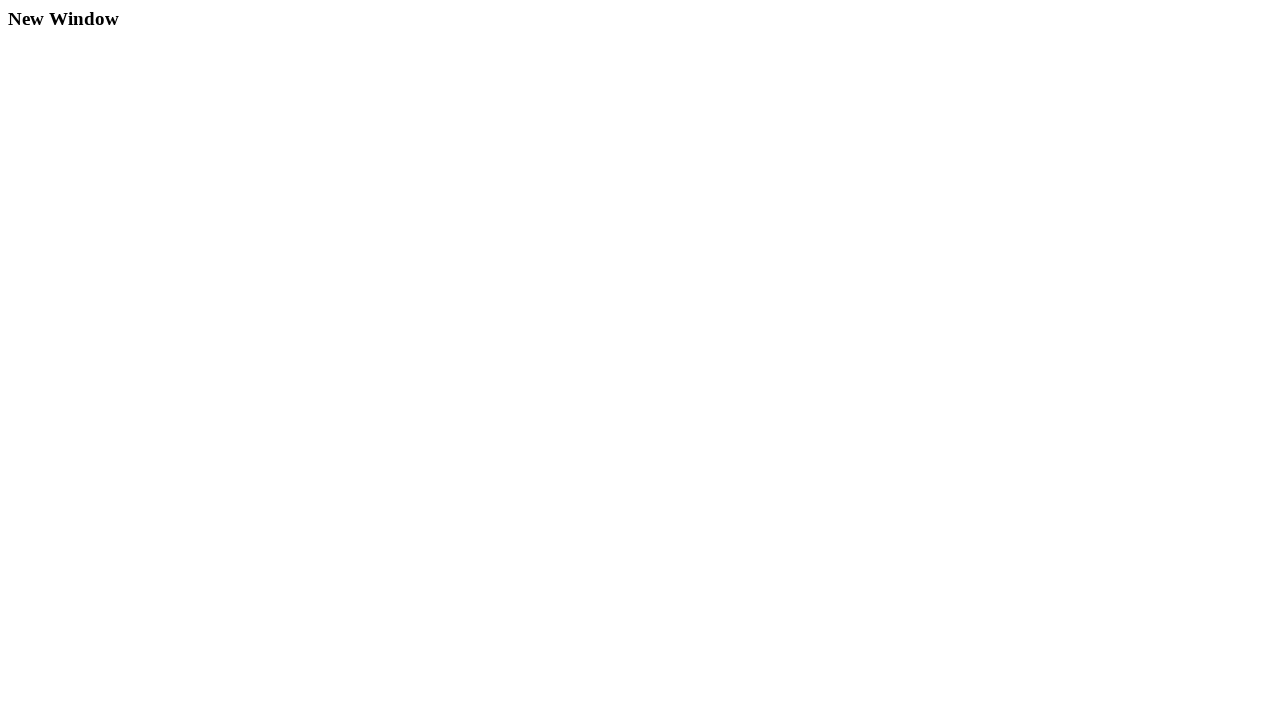

Verified new window title is 'New Window'
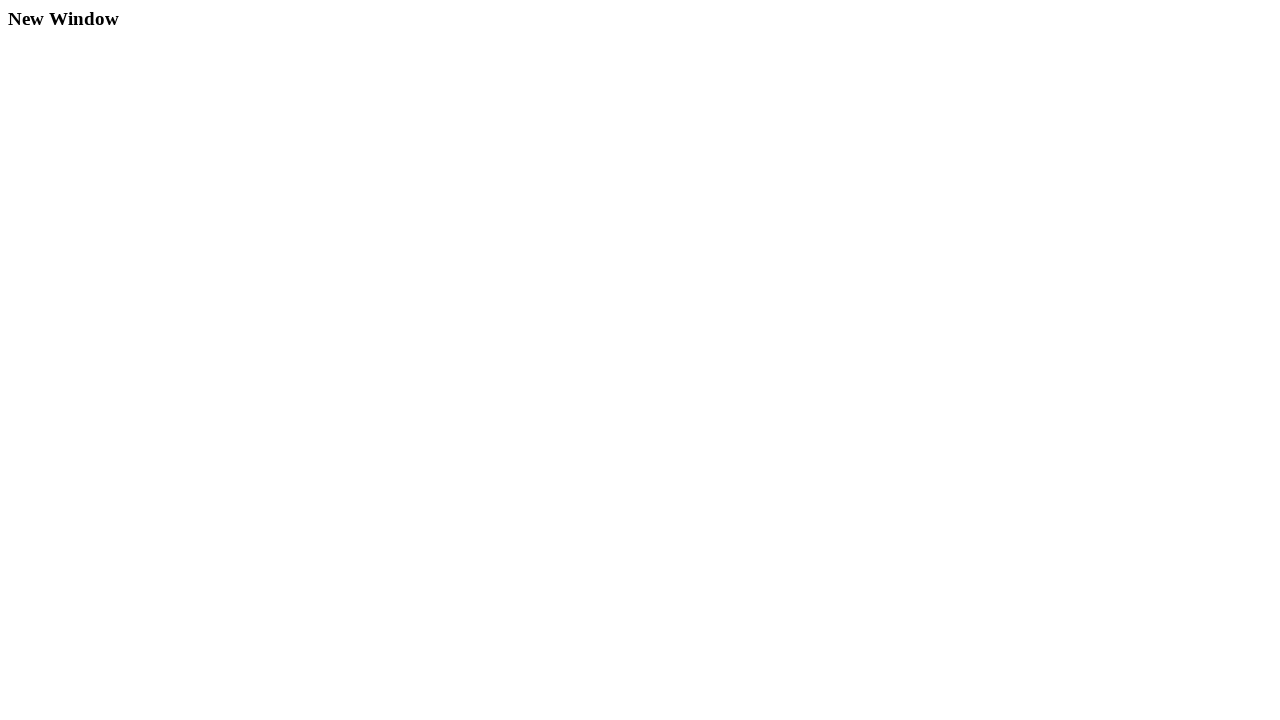

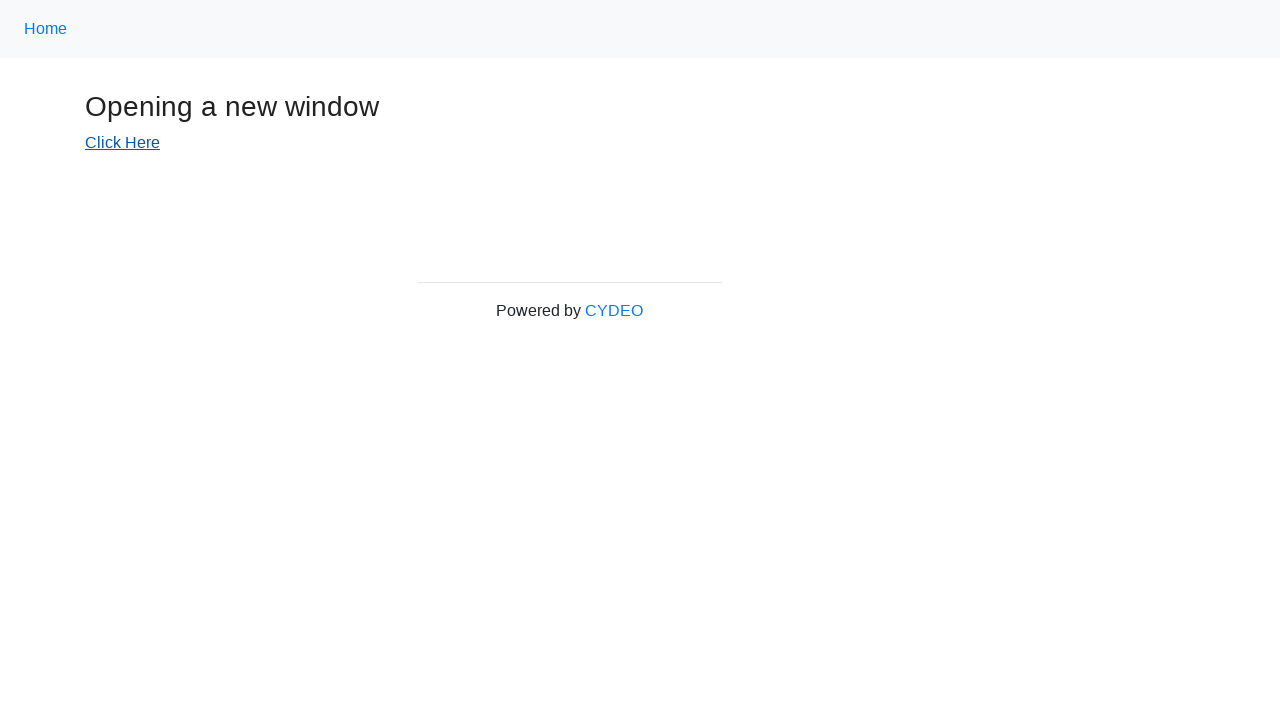